Tests that the Elemental Selenium link is clickable on the Typos page

Starting URL: https://the-internet.herokuapp.com/typos

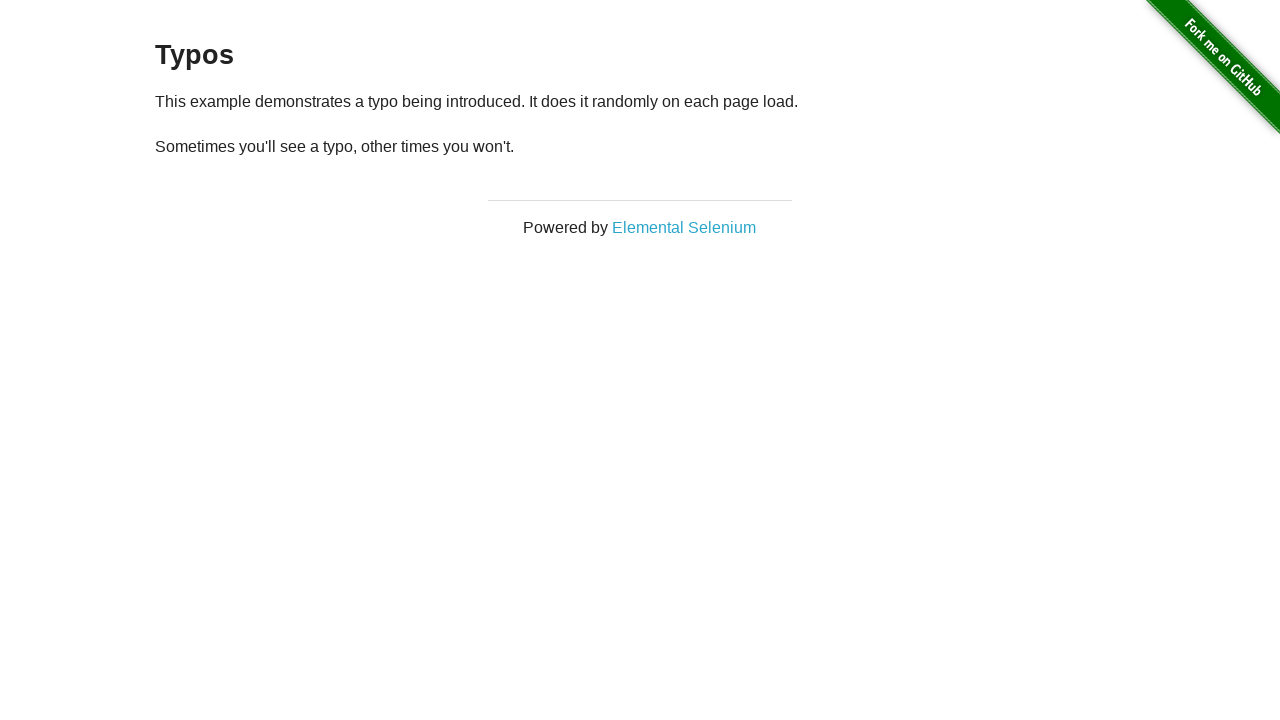

Navigated to the Typos page
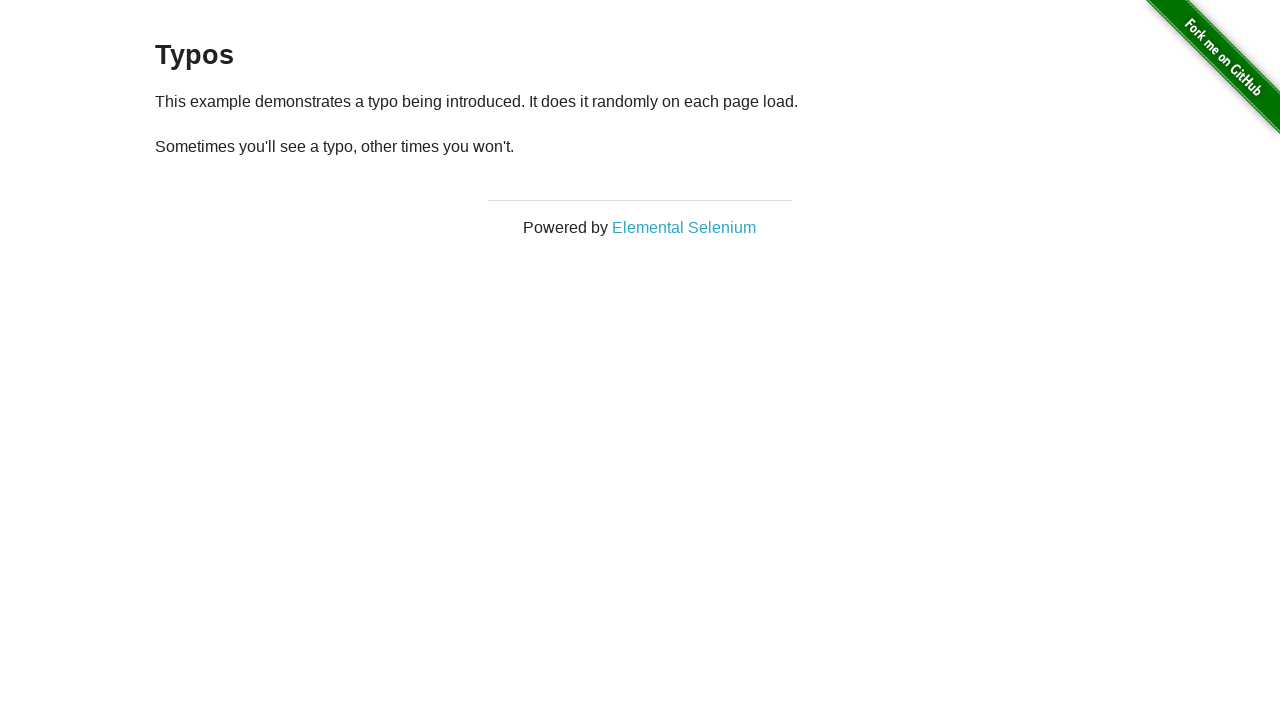

Clicked on Elemental Selenium link at (684, 227) on text=Elemental Selenium
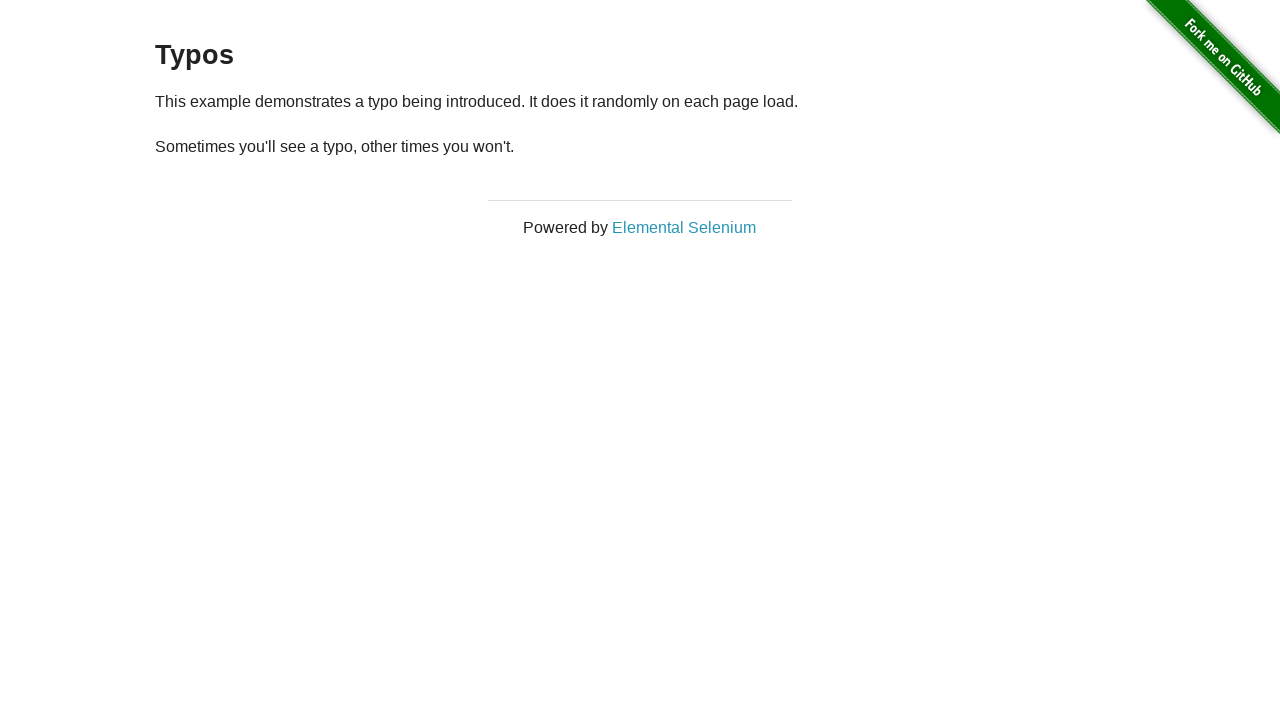

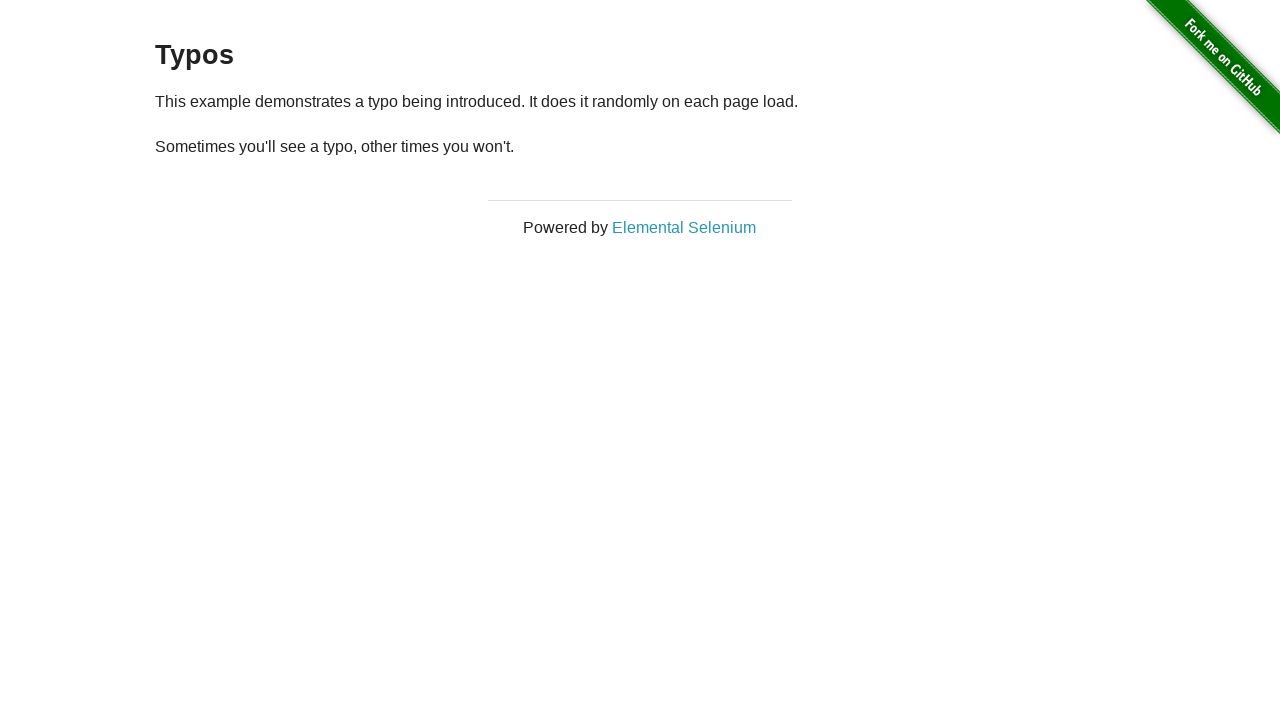